Tests mouse release action after click-and-hold and move operations during drag-and-drop

Starting URL: https://crossbrowsertesting.github.io/drag-and-drop

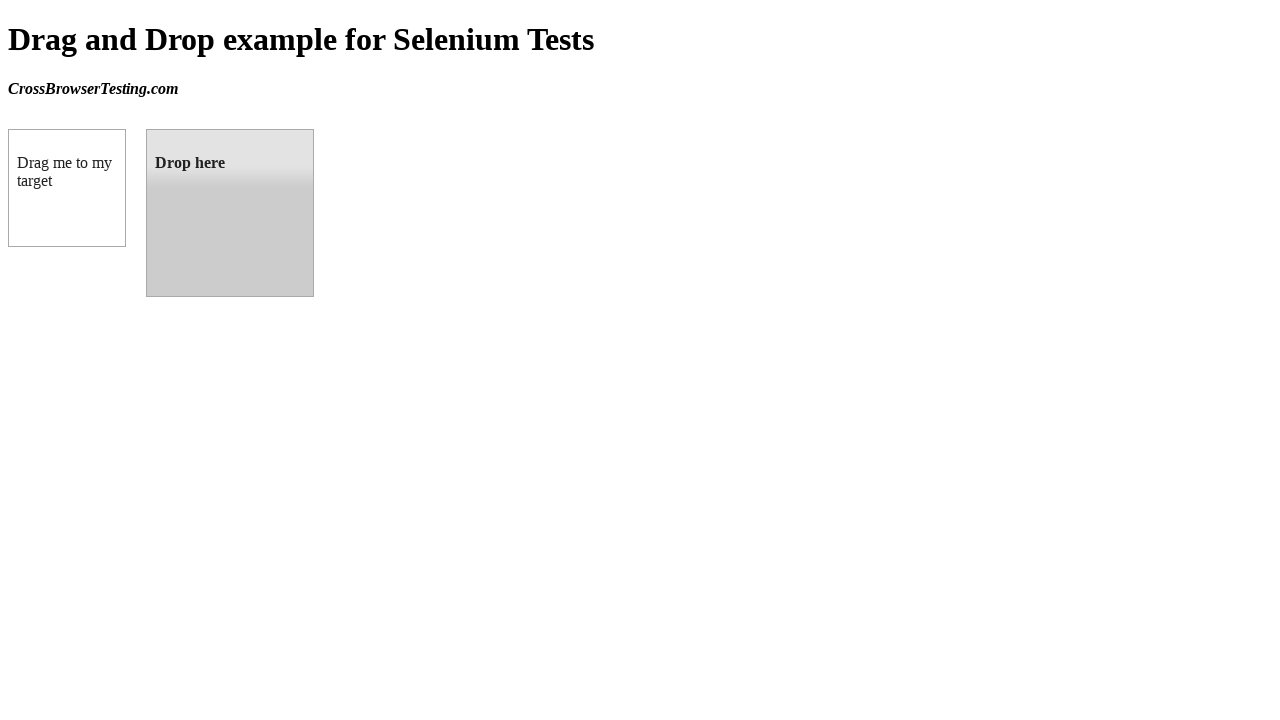

Waited for draggable element to load
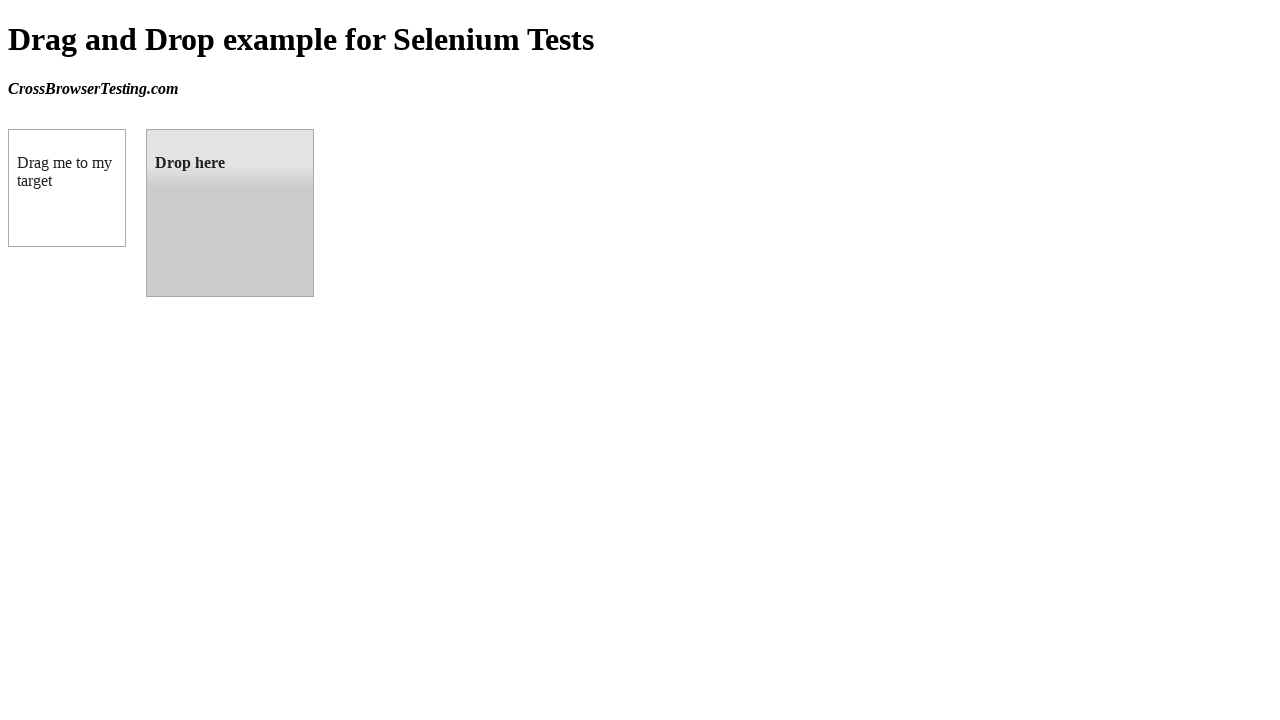

Located source draggable element
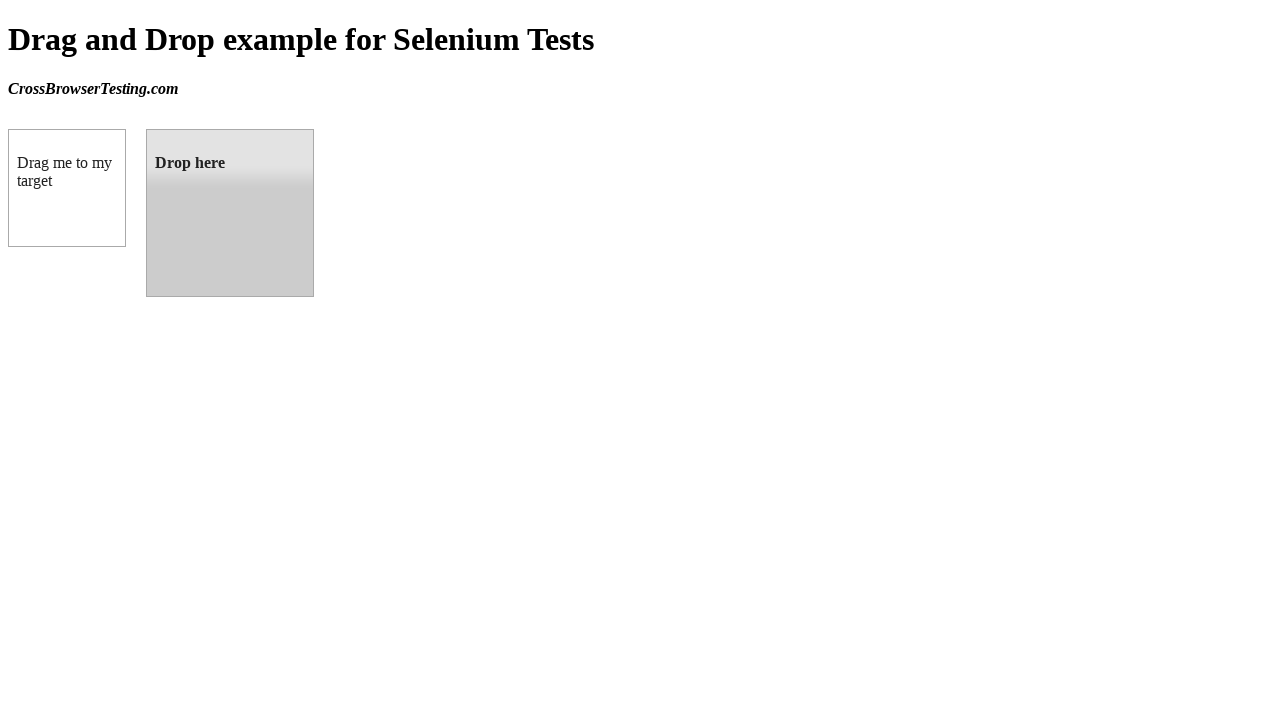

Located target droppable element
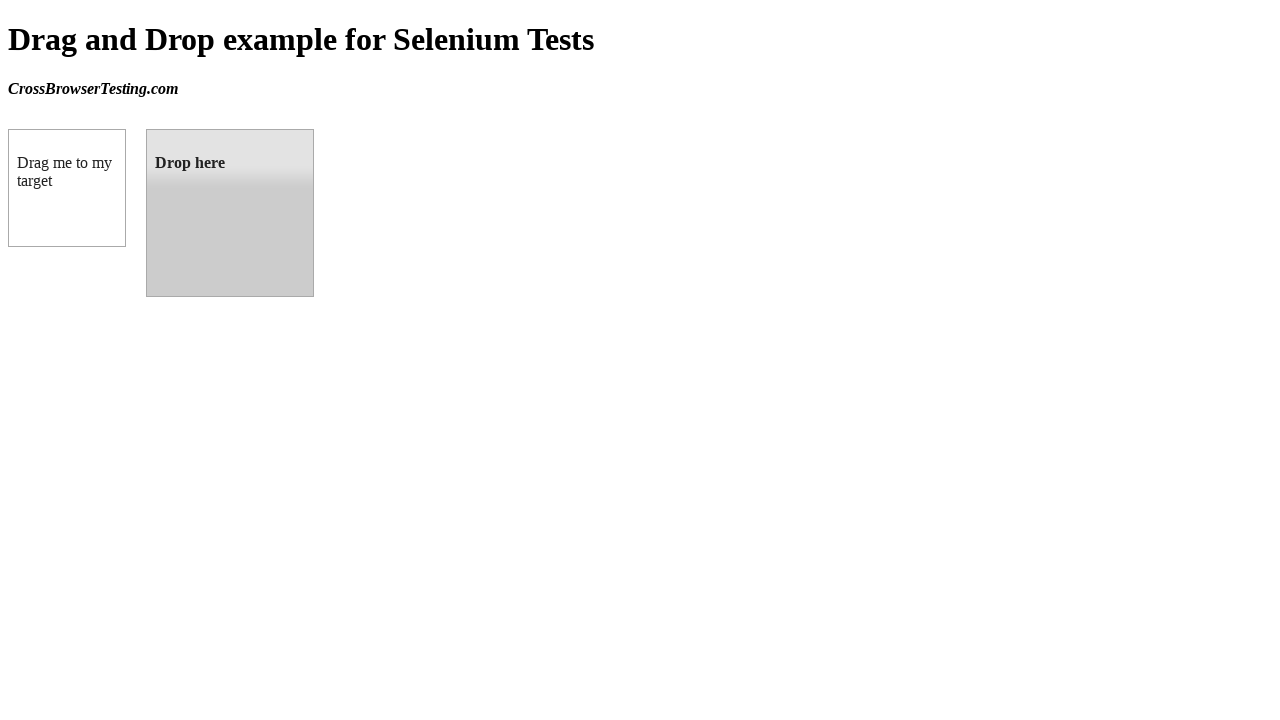

Retrieved bounding box of source element
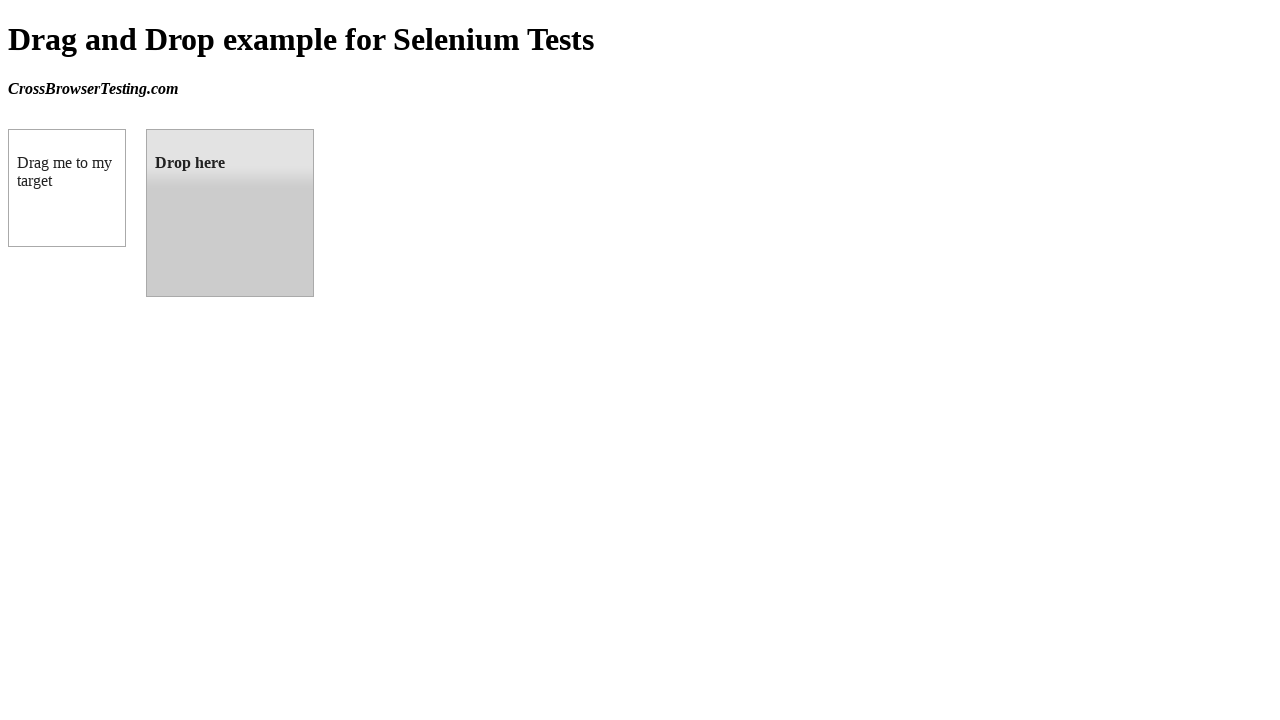

Retrieved bounding box of target element
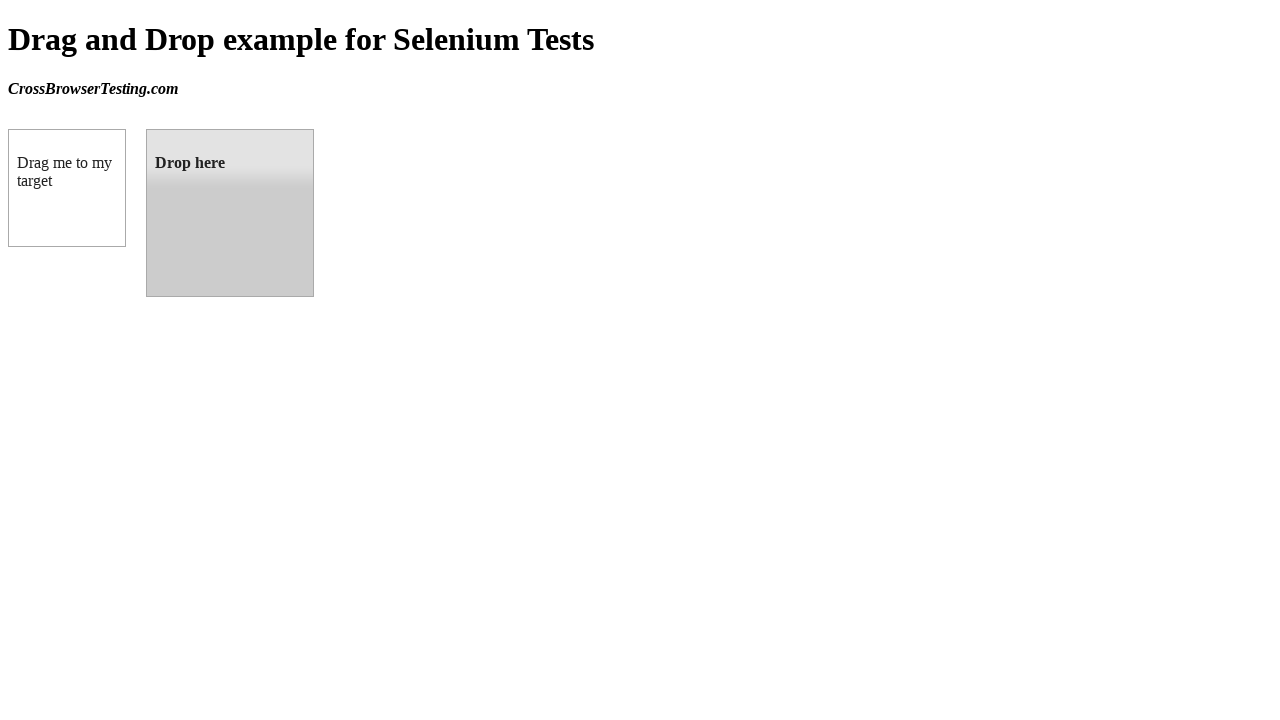

Moved mouse to center of source element at (67, 188)
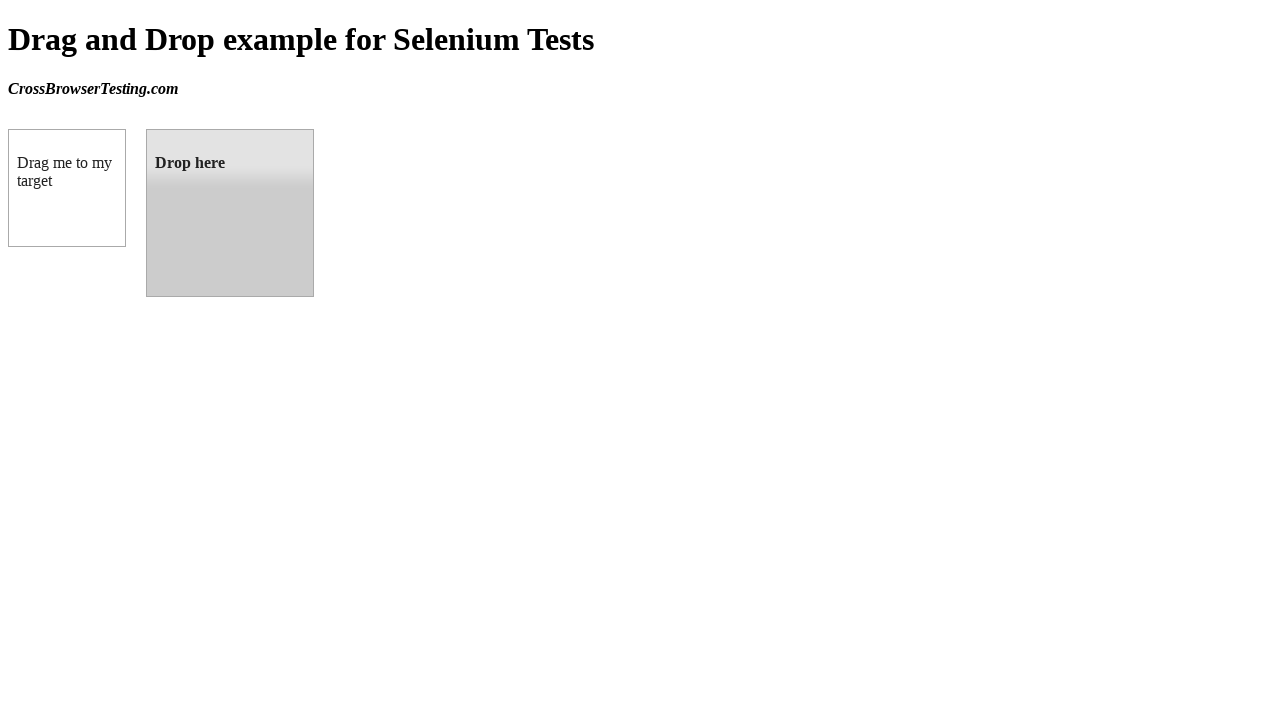

Pressed mouse button down to initiate drag at (67, 188)
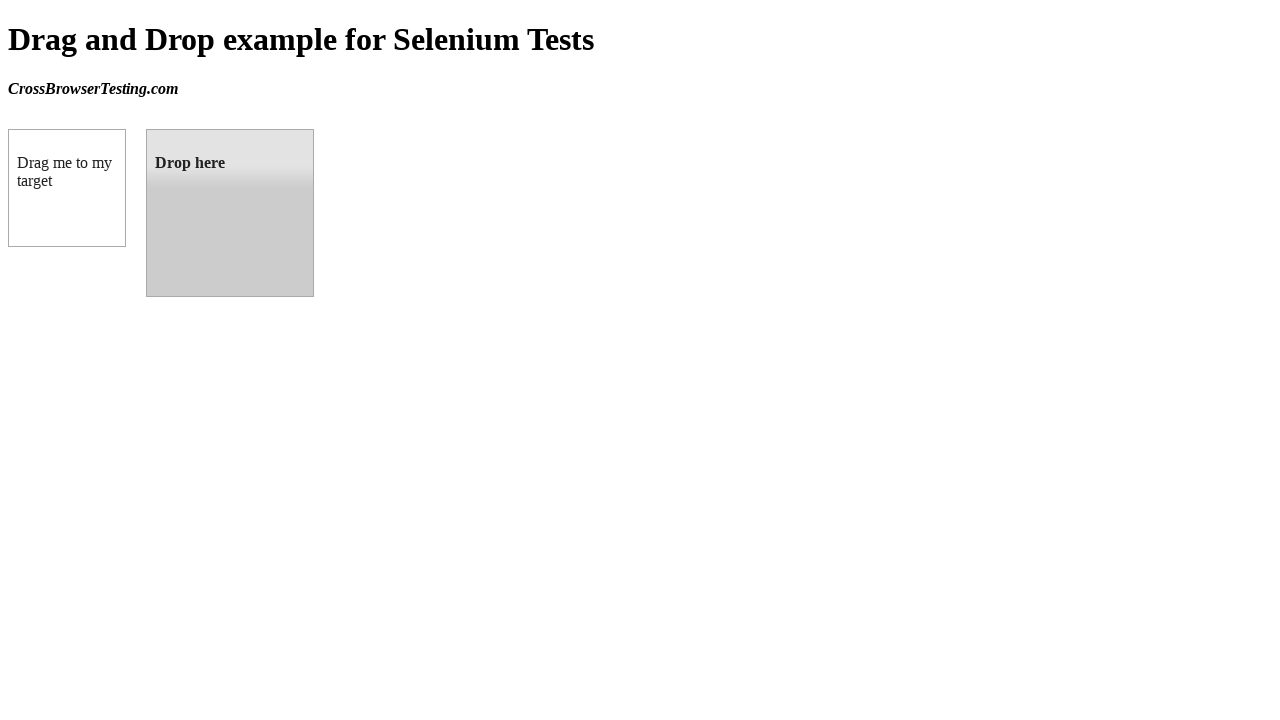

Moved mouse to center of target element during drag at (230, 213)
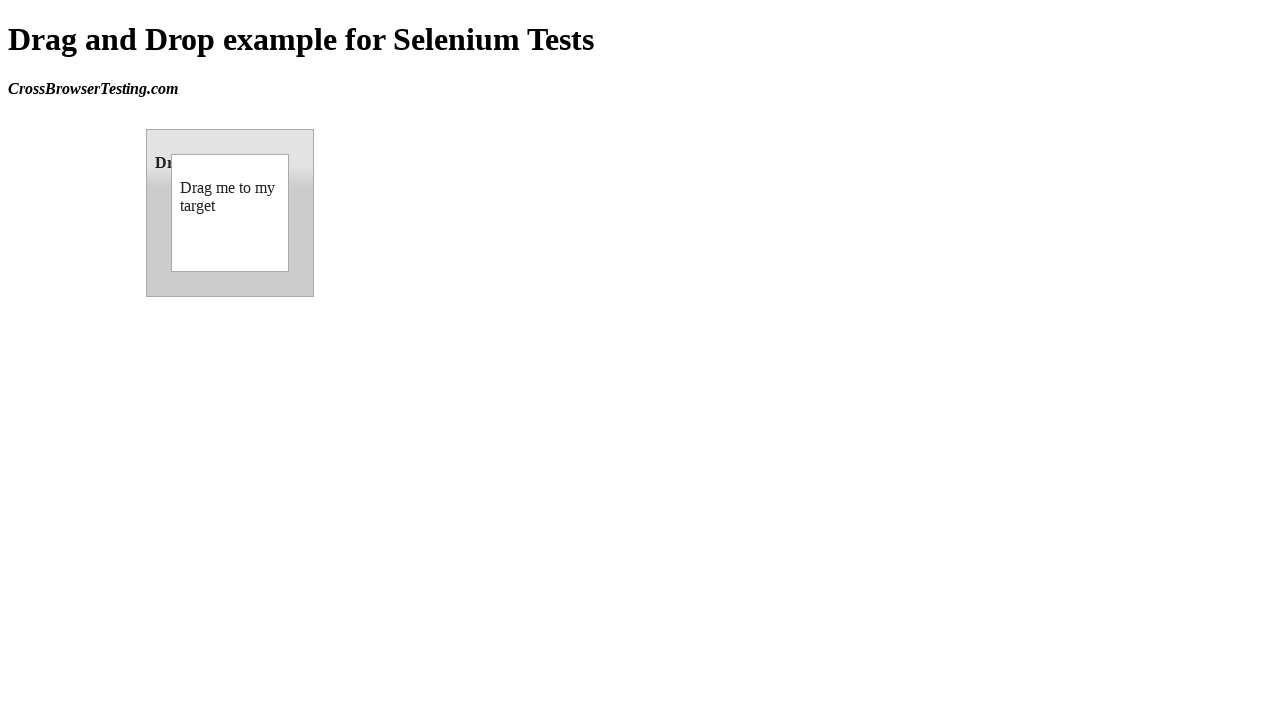

Released mouse button to drop element on target at (230, 213)
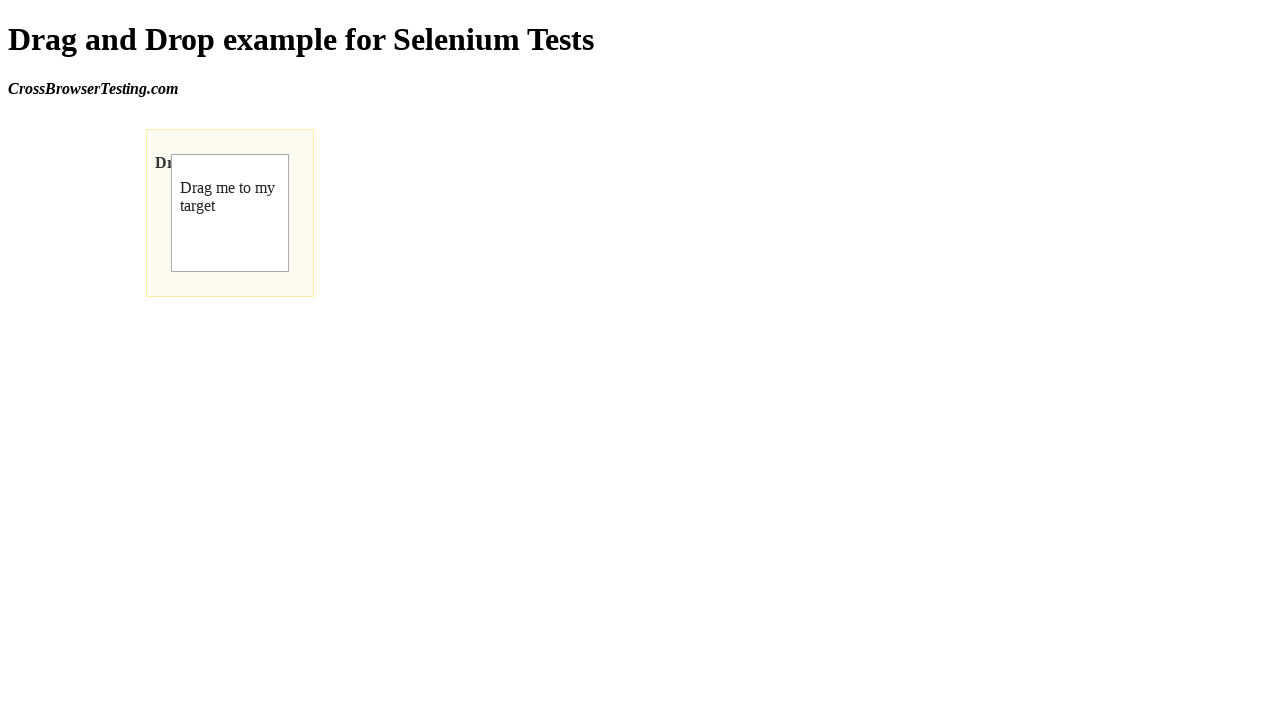

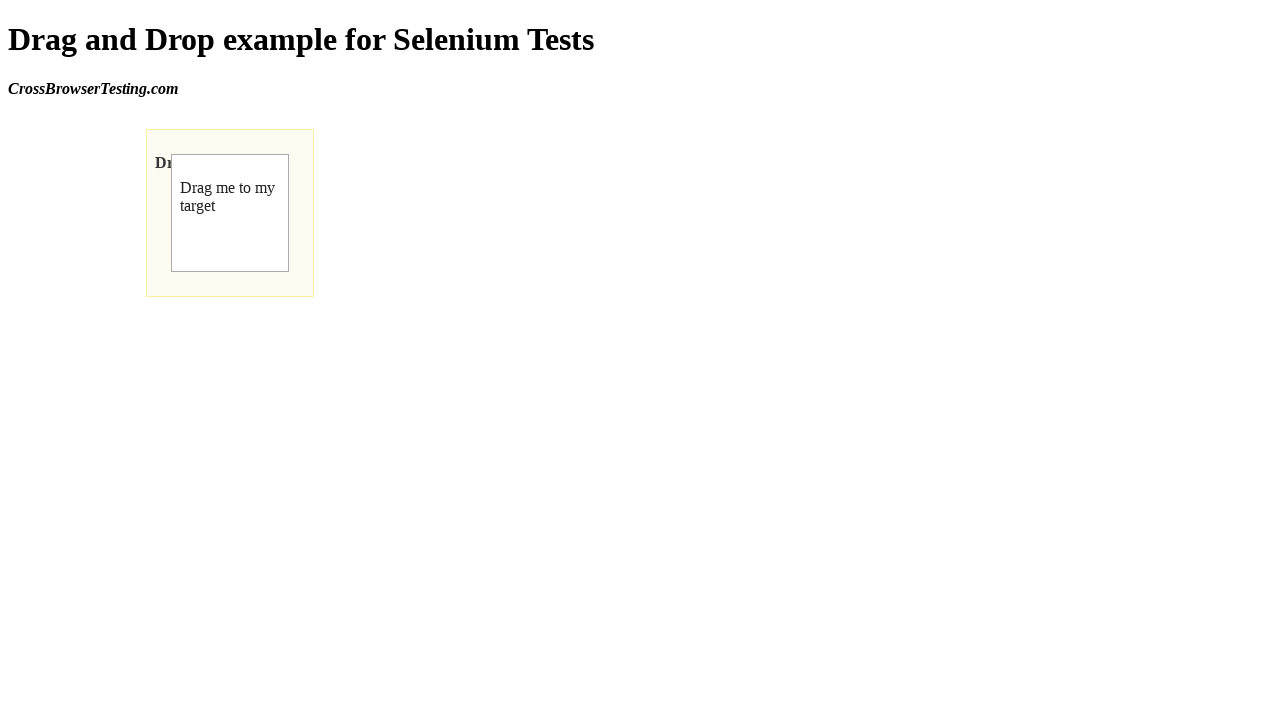